Tests drag and drop functionality by dragging an element and dropping it onto a target droppable area within an iframe

Starting URL: https://jqueryui.com/droppable/

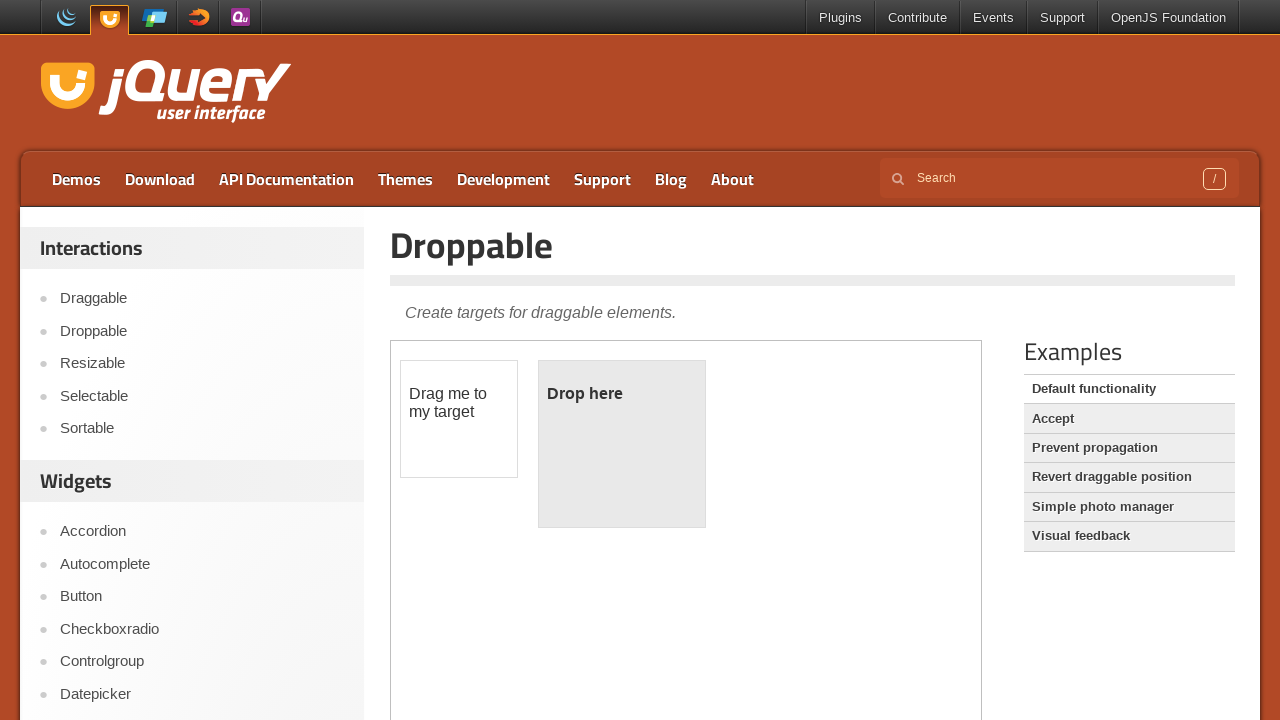

Page loaded successfully
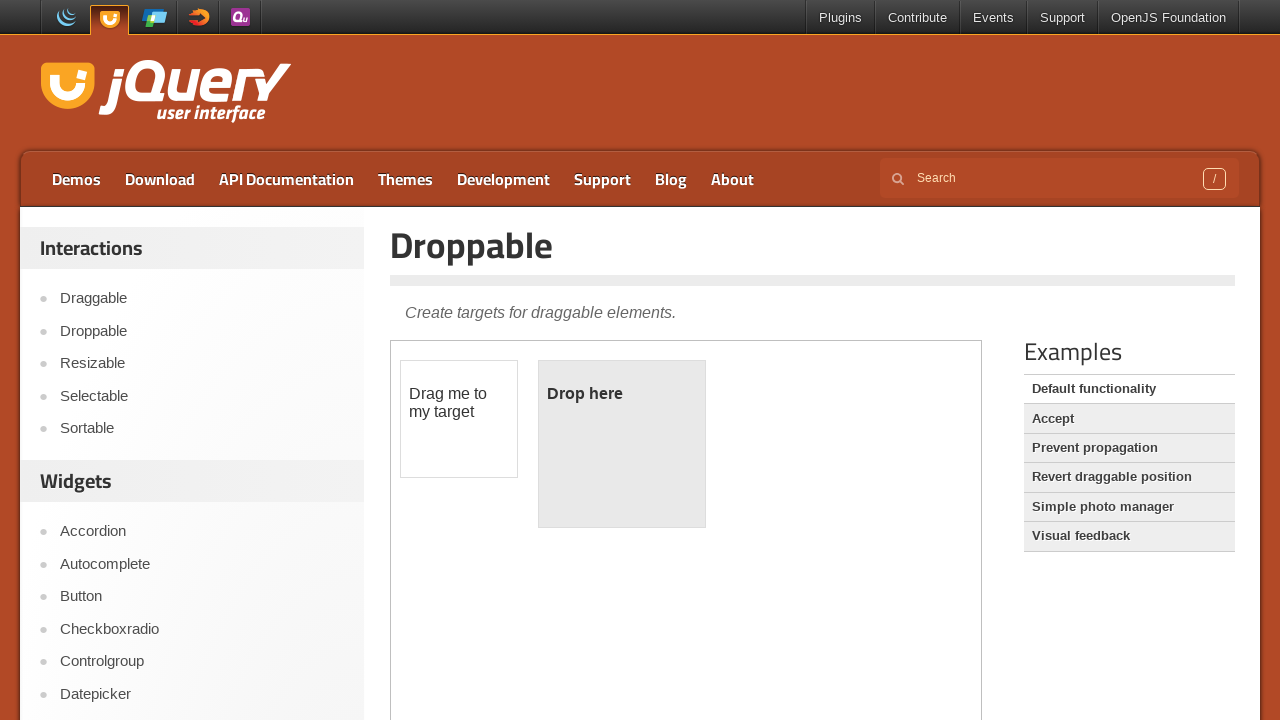

Located iframe containing the drag and drop demo
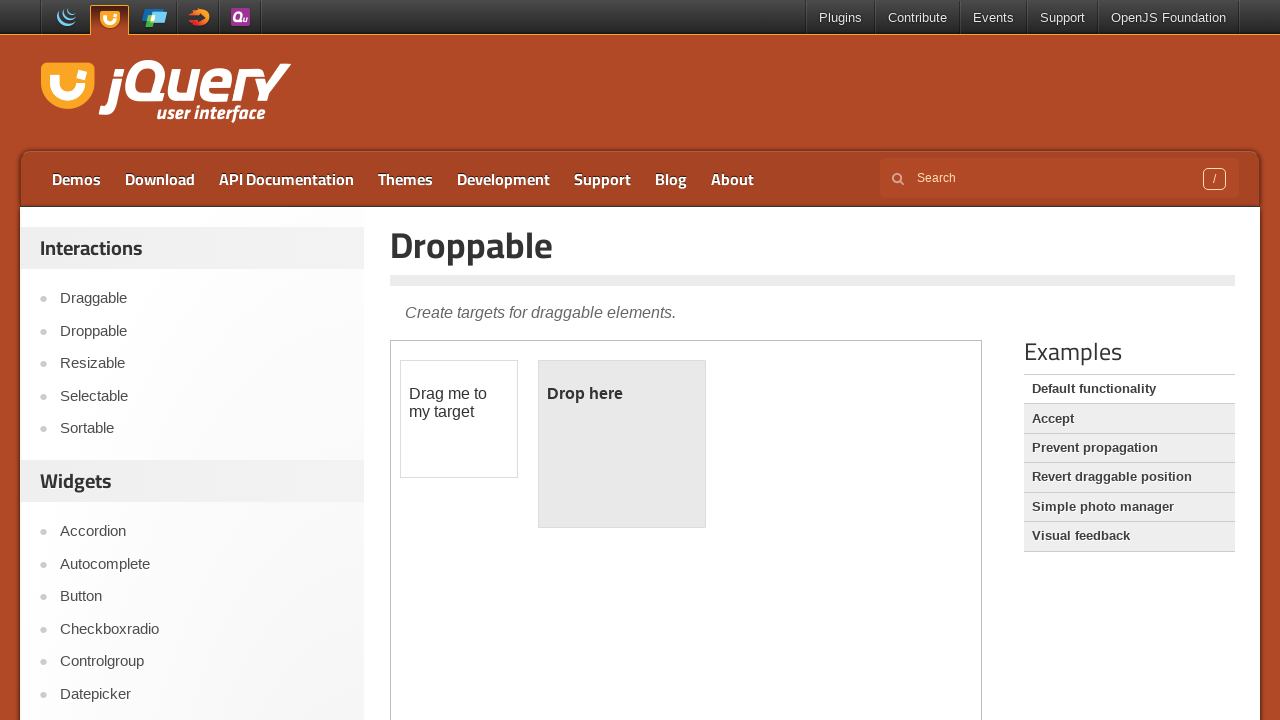

Located draggable element in iframe
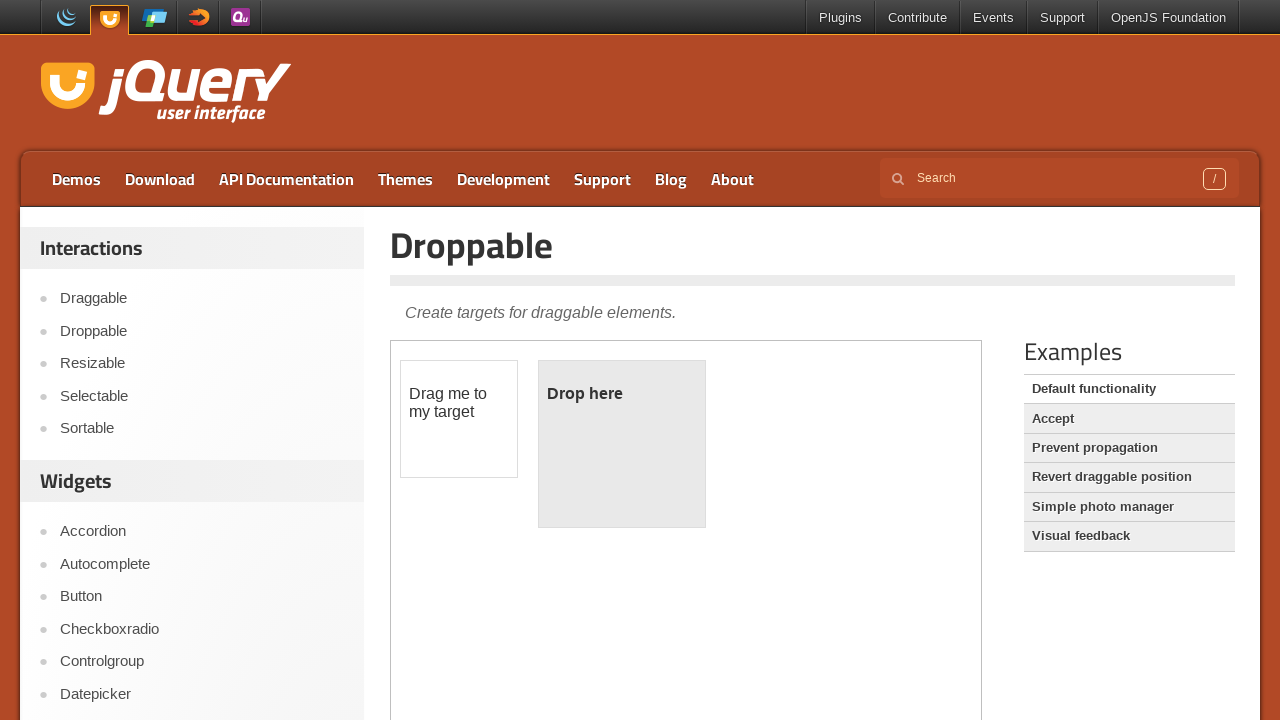

Located droppable target element in iframe
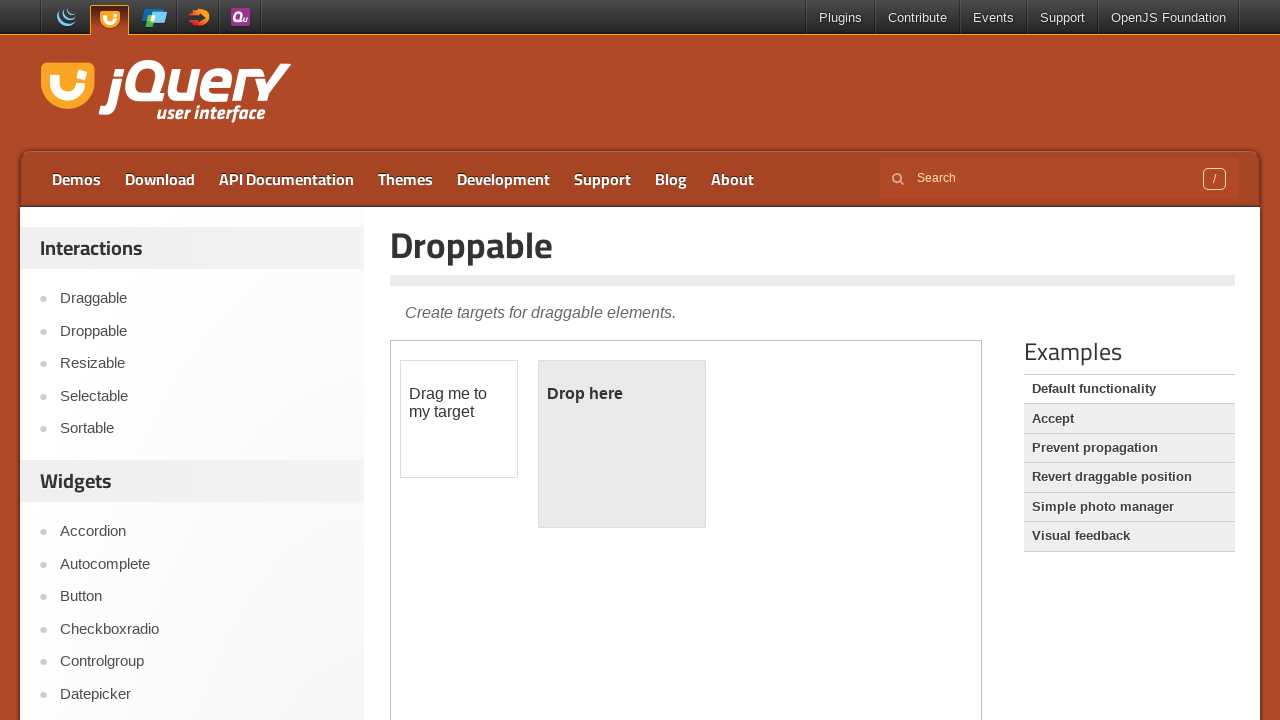

Dragged element onto droppable target area at (622, 444)
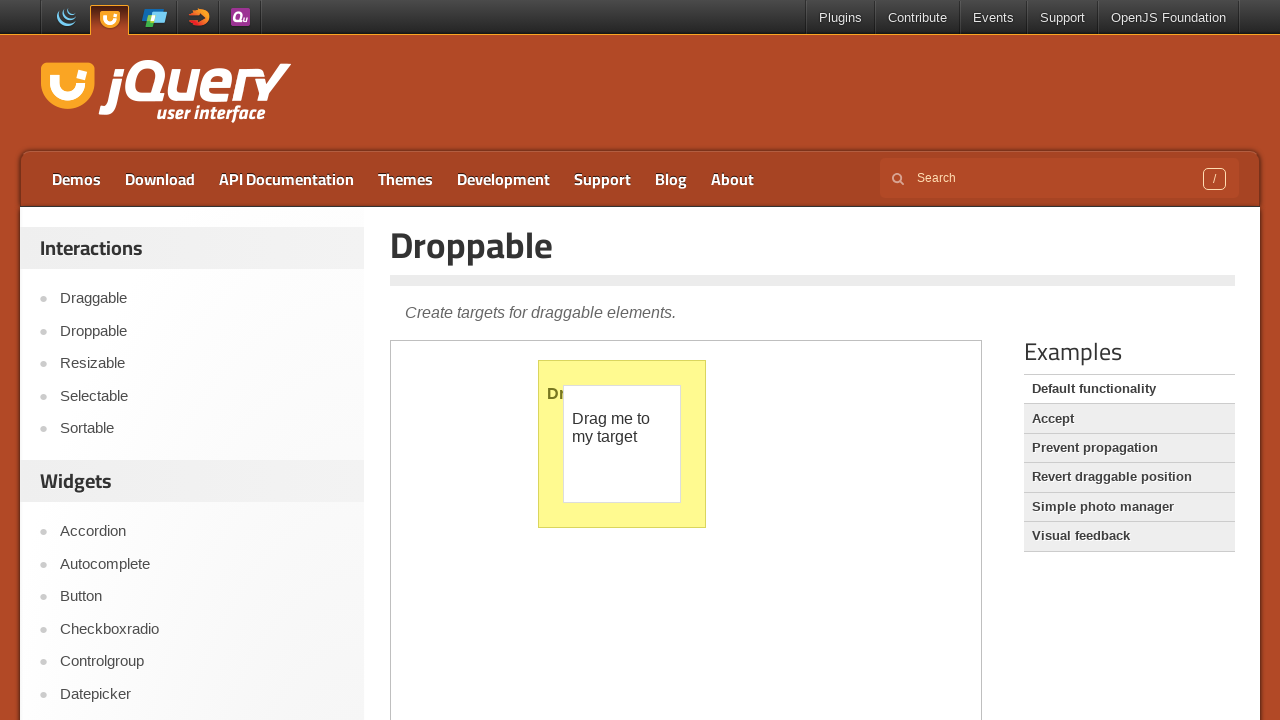

Waited 2 seconds to observe drag and drop result
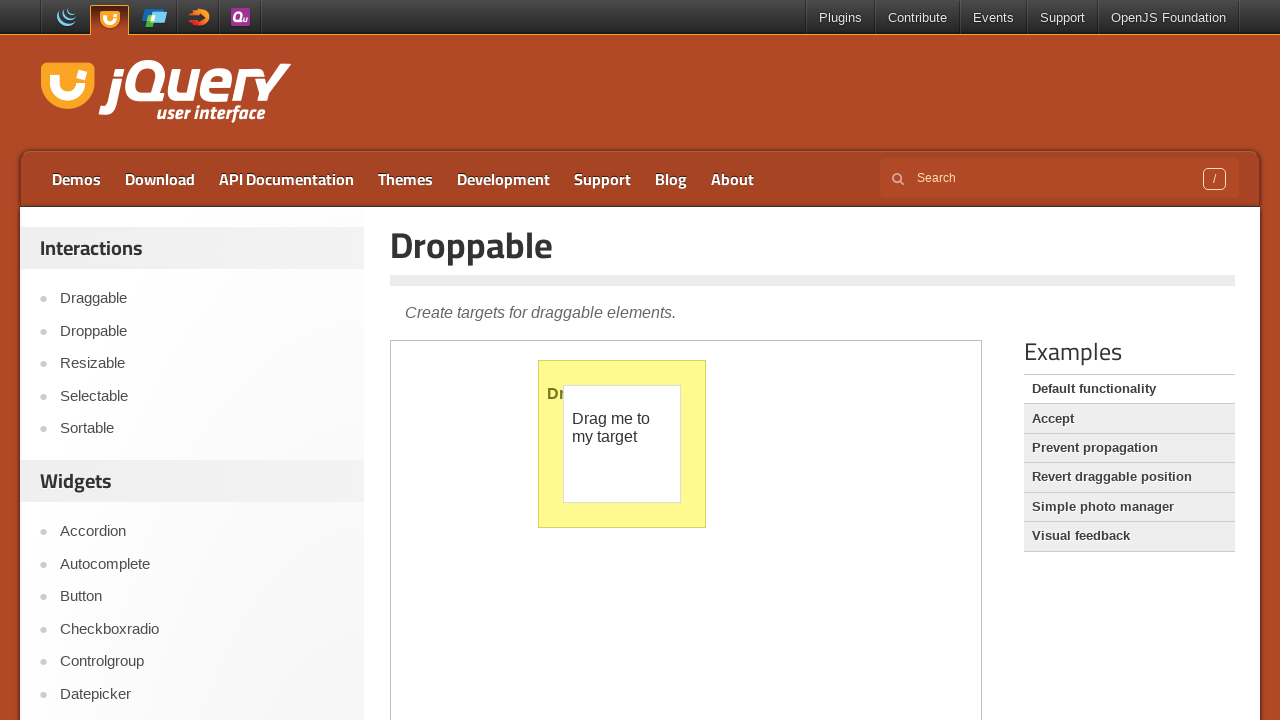

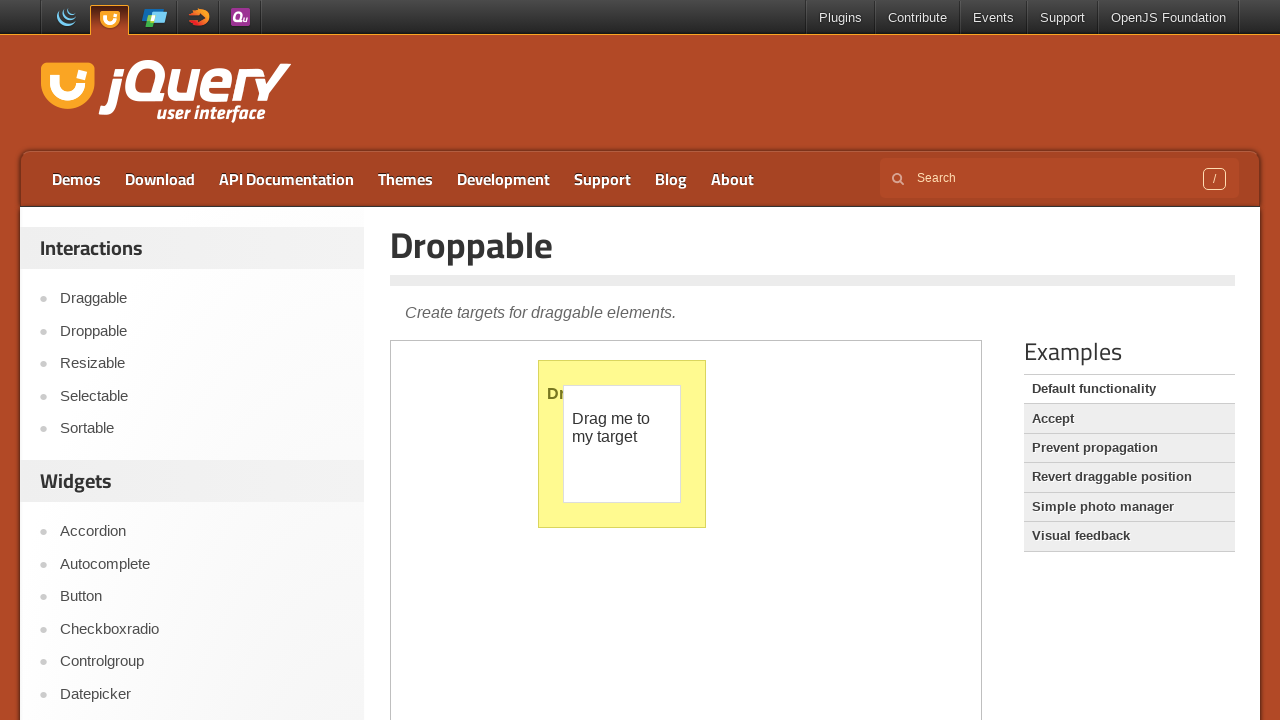